Tests window handling by clicking a link that opens a new window, verifying content and titles in both windows, and switching between them.

Starting URL: https://the-internet.herokuapp.com/windows

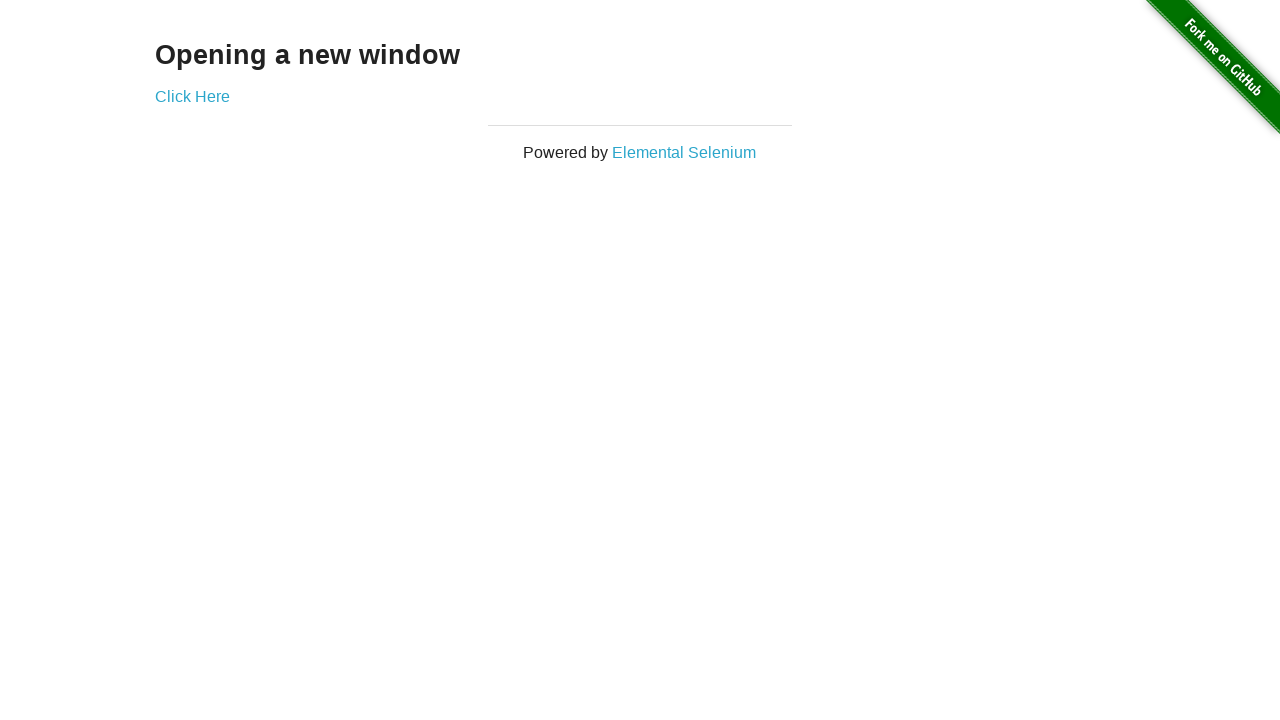

Located the 'Opening a new window' heading element
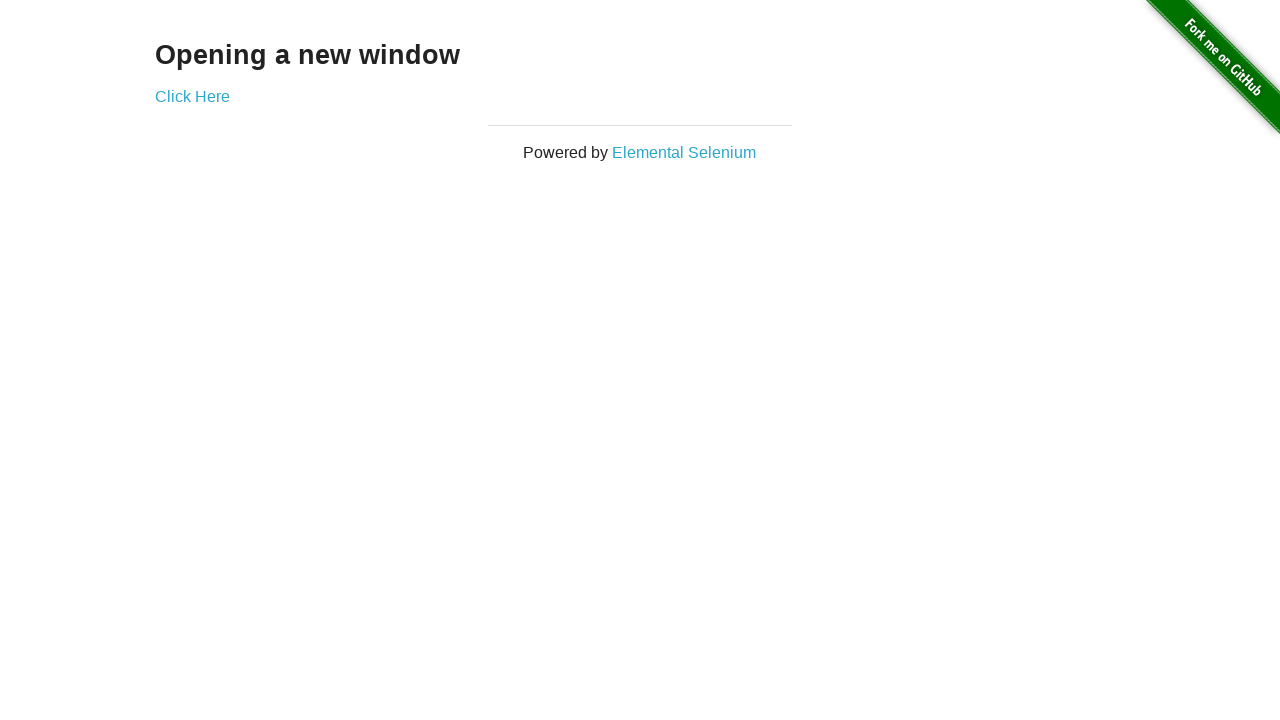

Verified the heading text is 'Opening a new window'
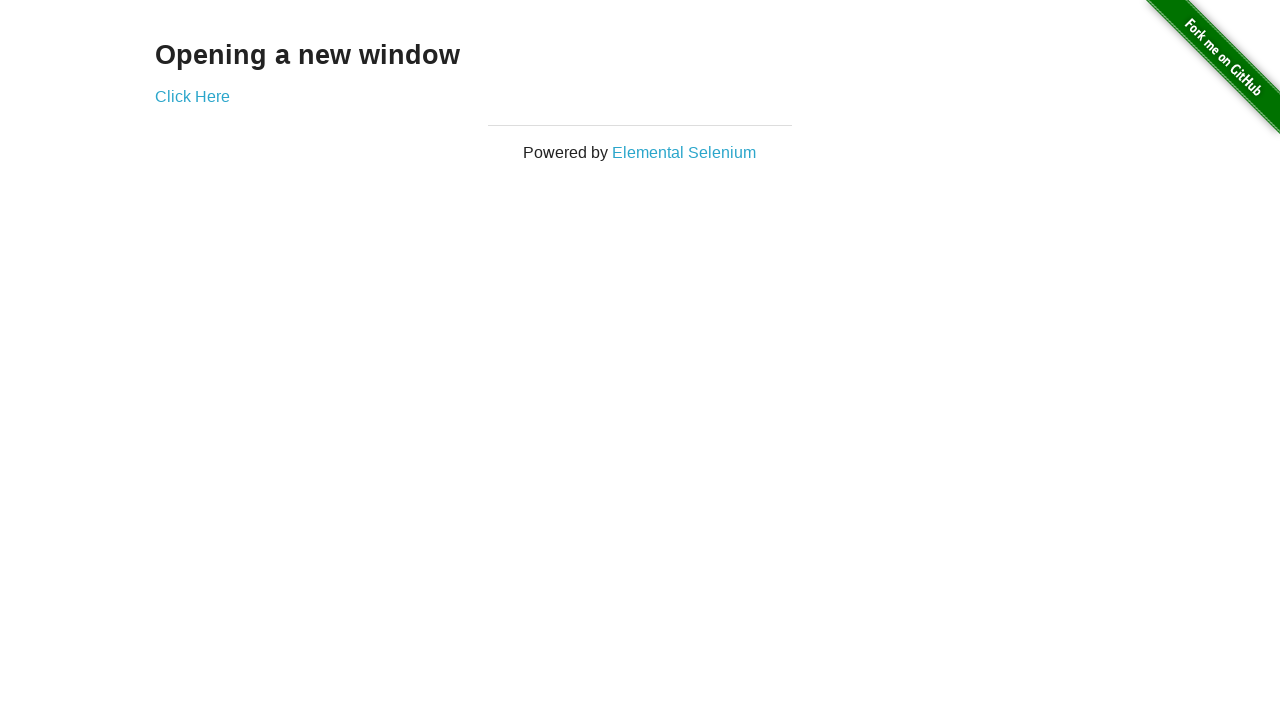

Verified the page title is 'The Internet'
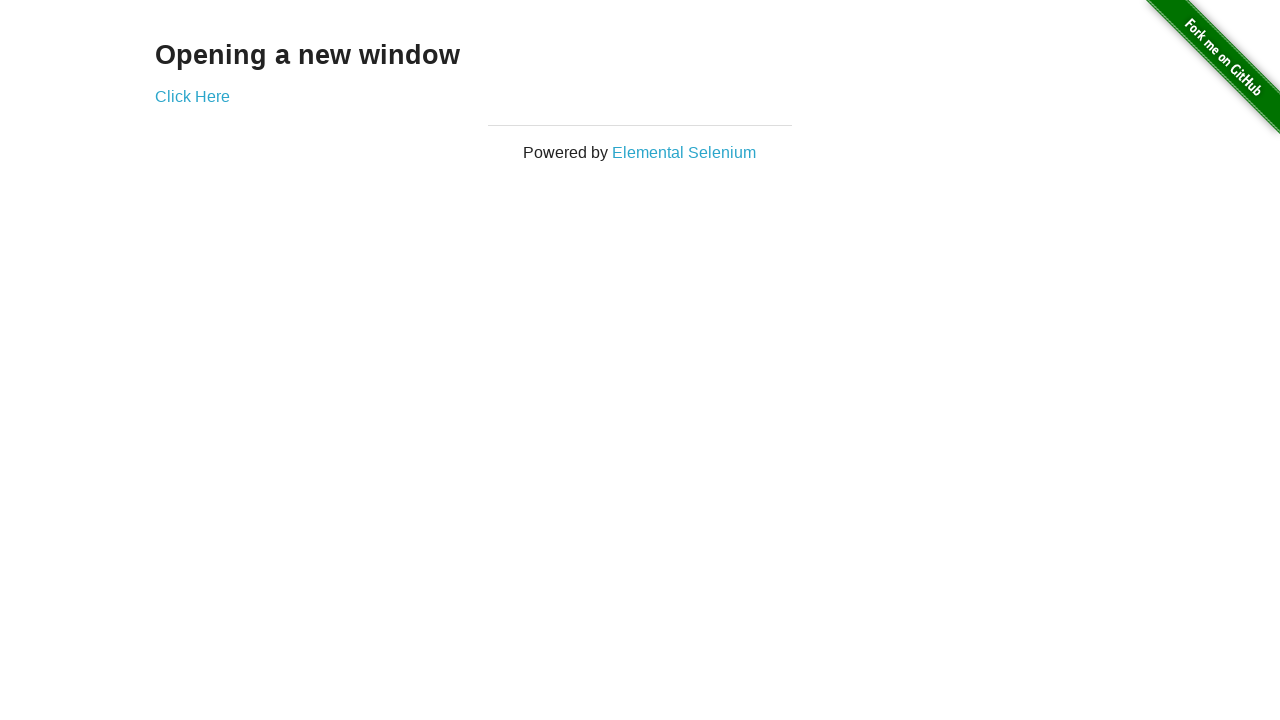

Clicked the 'Click Here' link to open a new window at (192, 96) on xpath=//a[text()='Click Here']
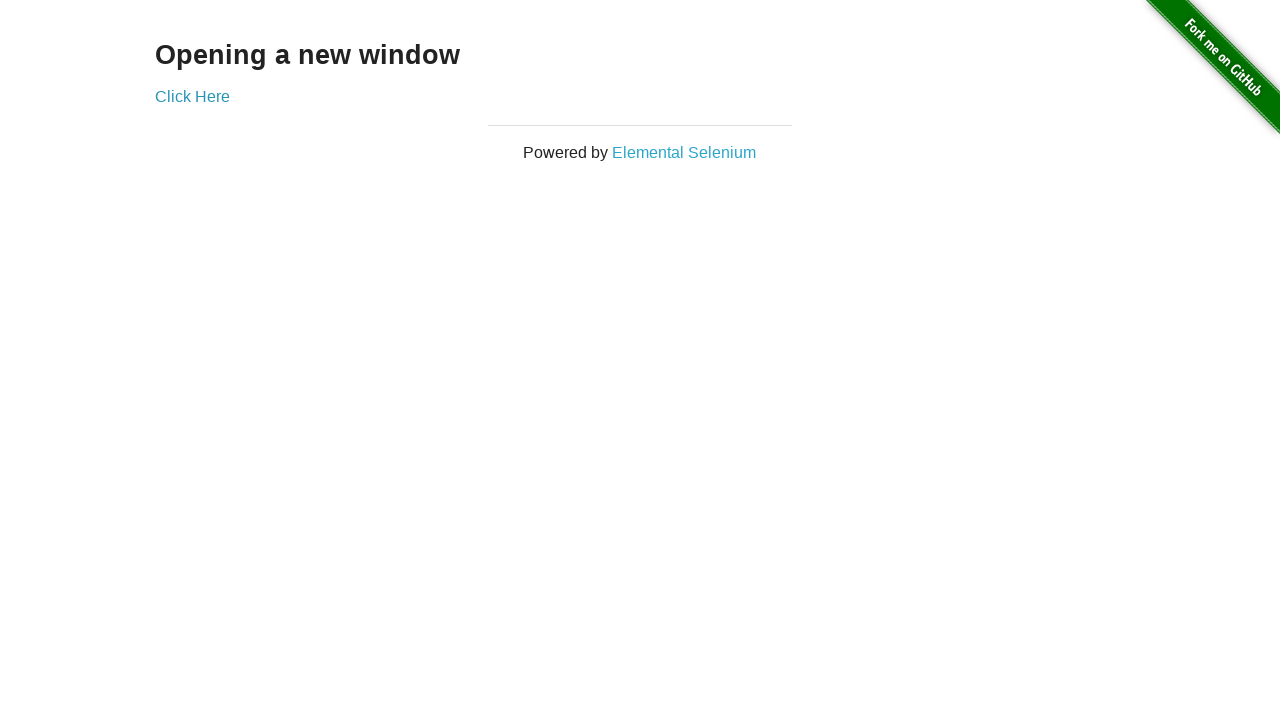

New window opened and loaded completely
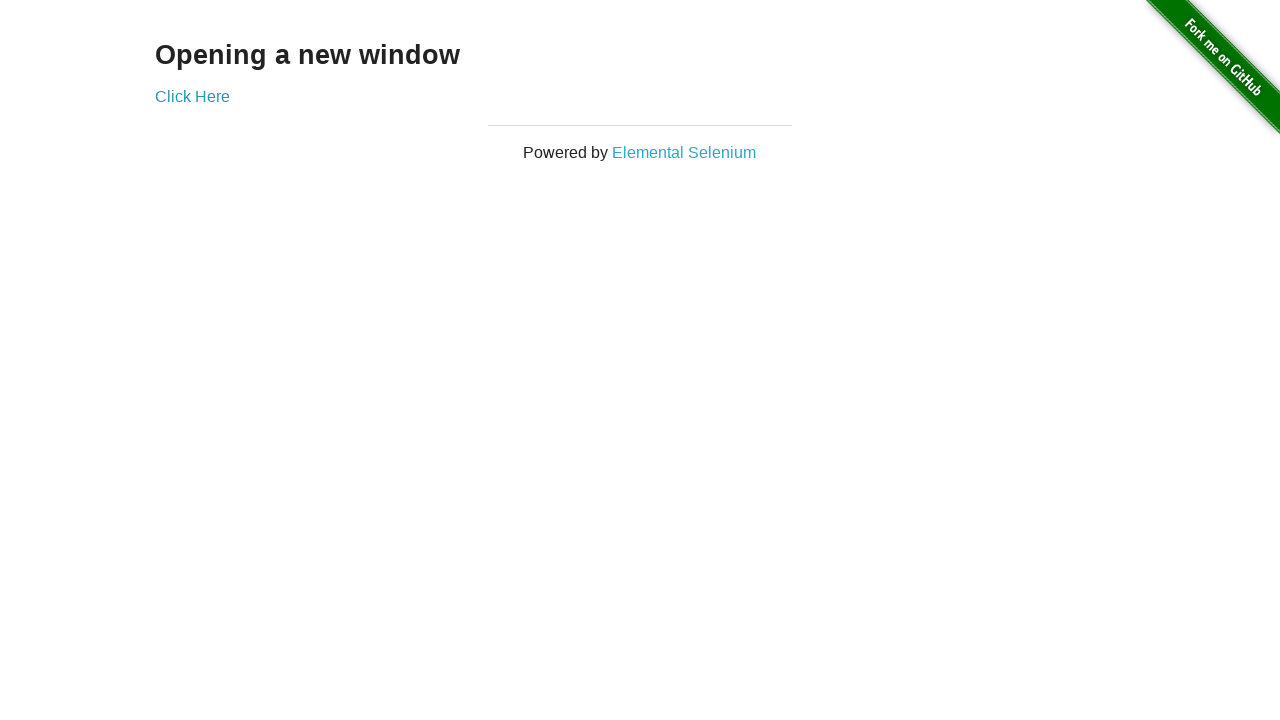

Verified the new window's title is 'New Window'
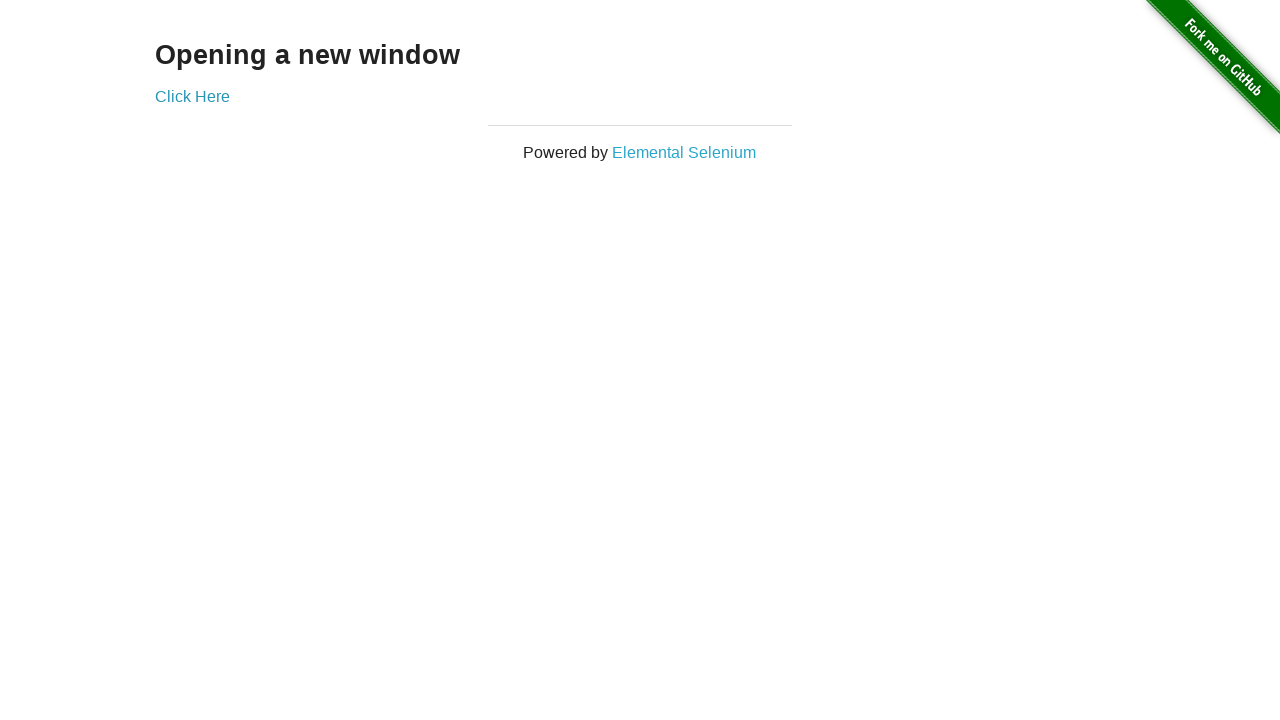

Located the 'New Window' heading element in the new window
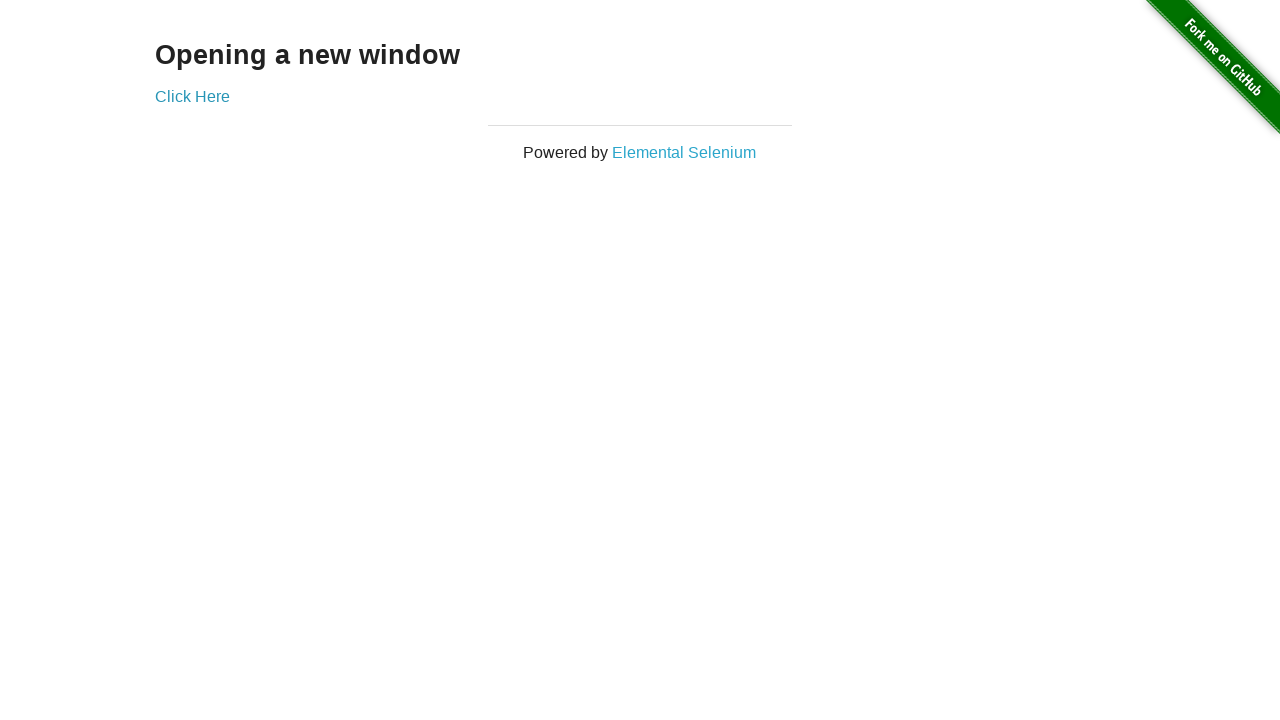

Verified the new window heading text is 'New Window'
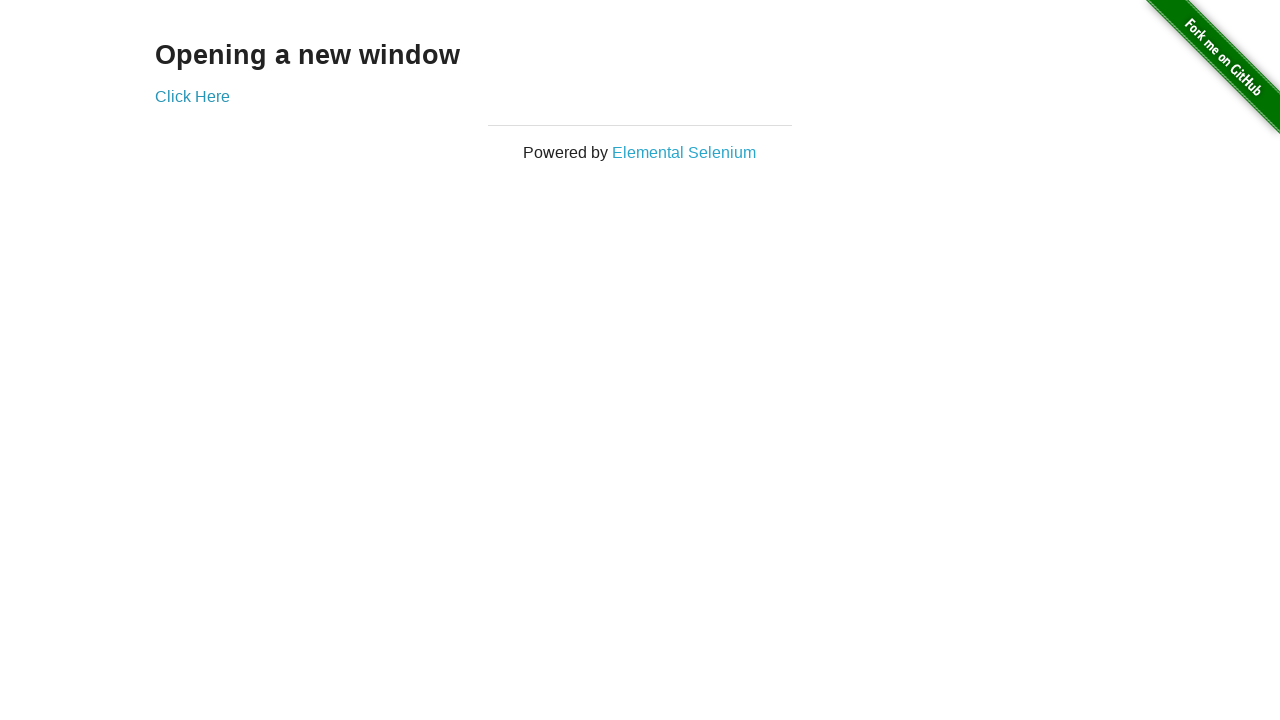

Switched back to the original window
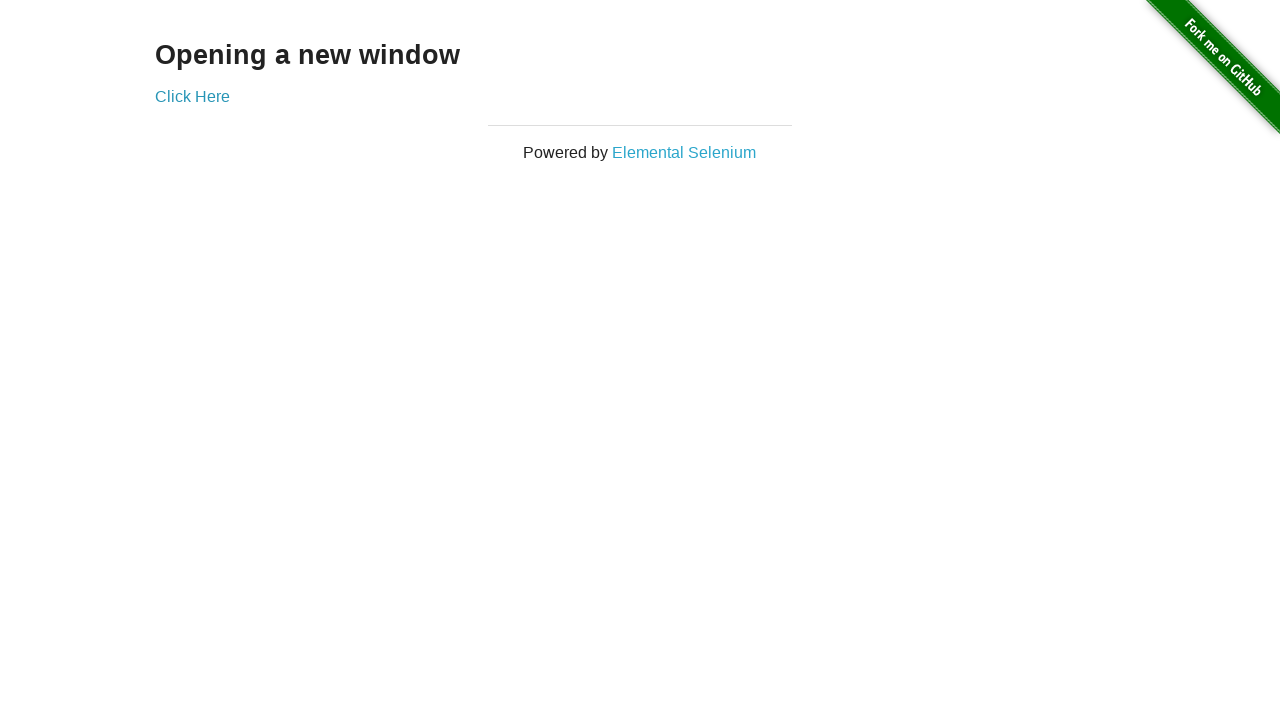

Verified the original window's title is still 'The Internet'
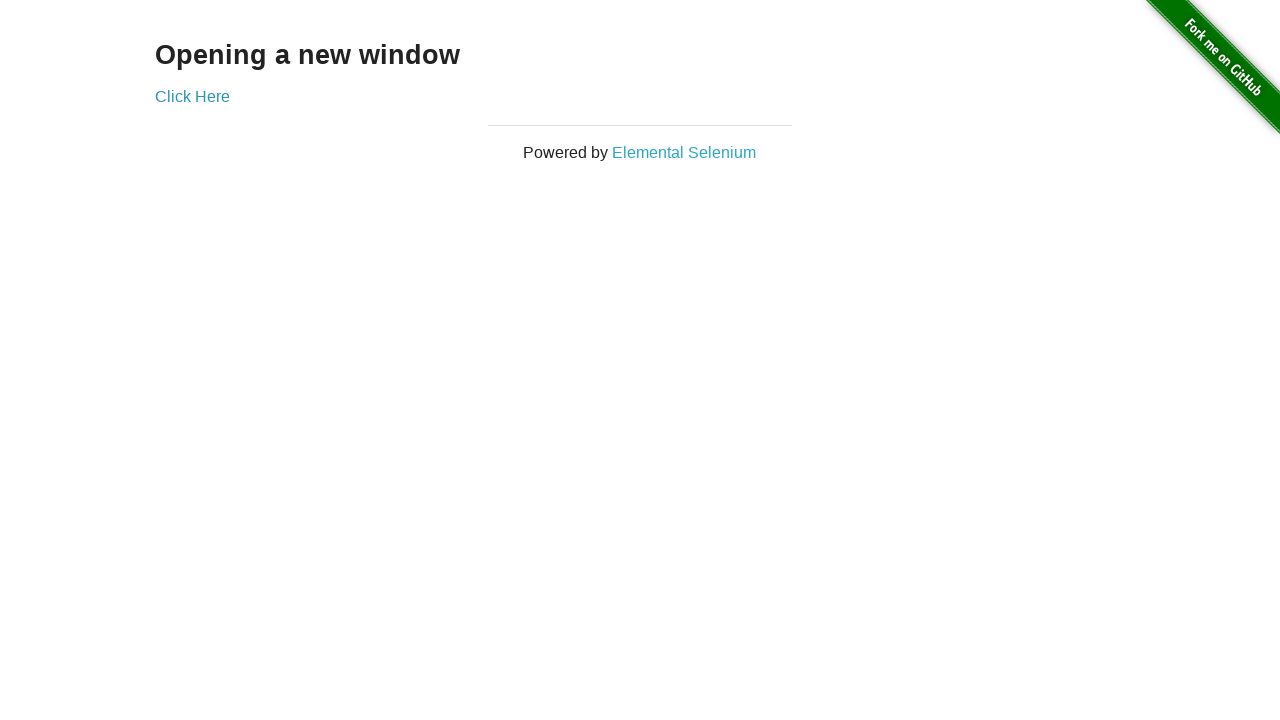

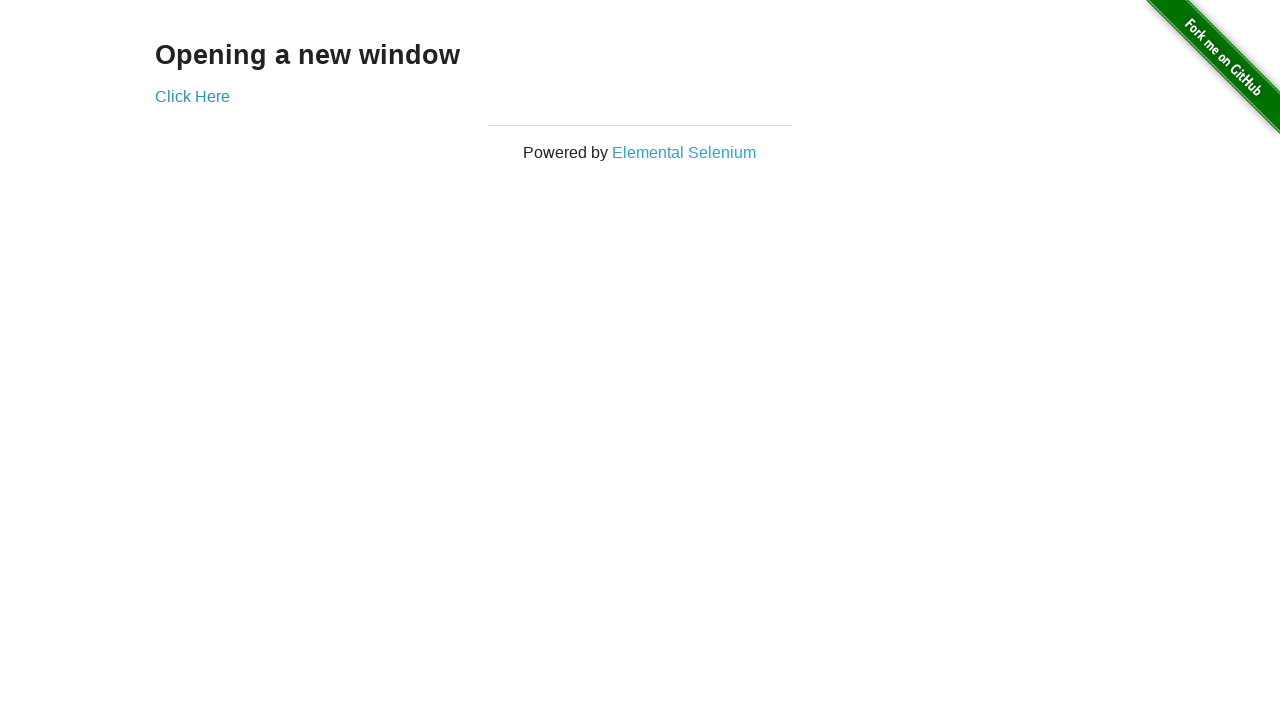